Tests the football statistics site by clicking the "All matches" button and cycling through different countries in the dropdown to verify match data loads

Starting URL: https://www.adamchoi.co.uk/overs/detailed

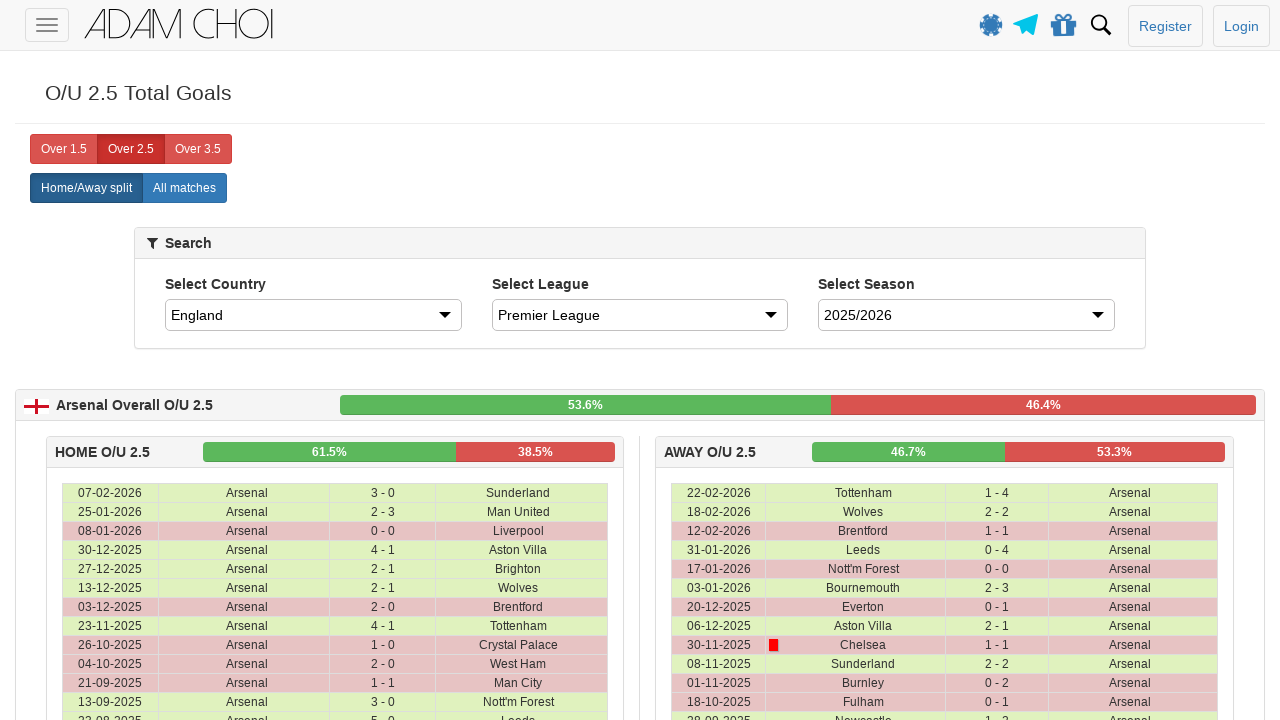

Clicked 'All matches' button at (184, 188) on xpath=//label[@analytics-event="All matches"]
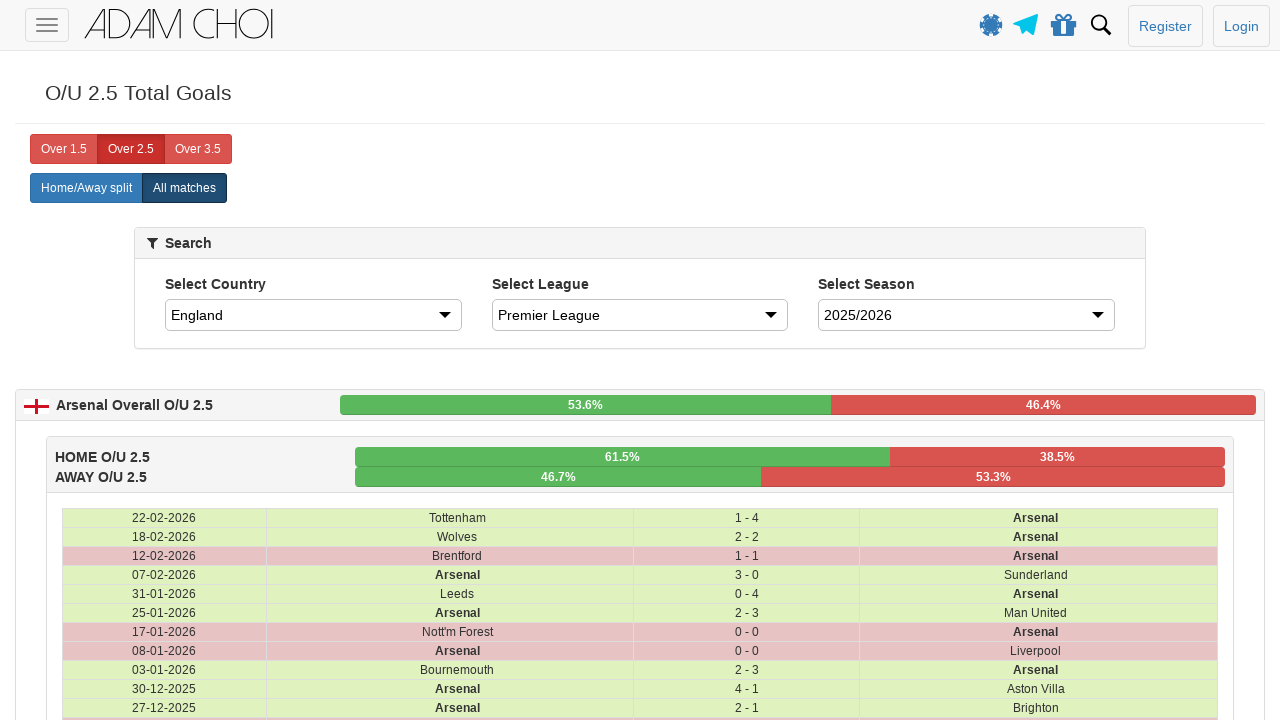

Country dropdown loaded
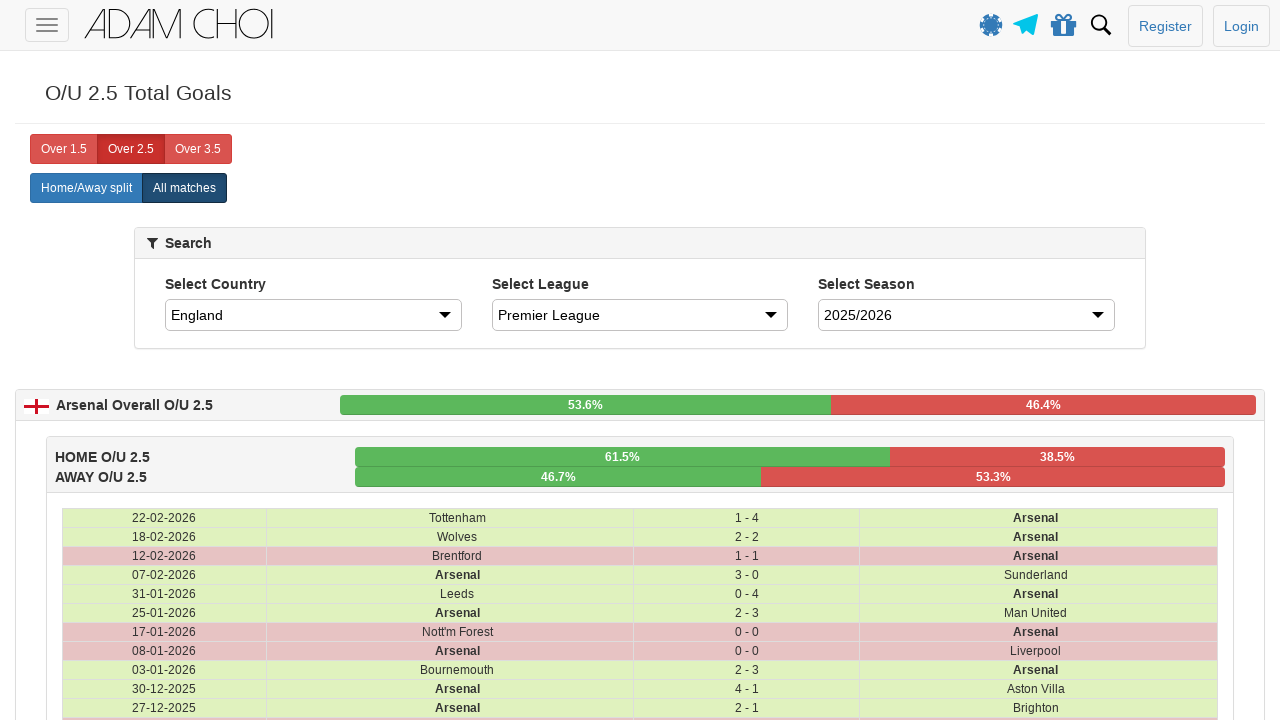

Retrieved all country options from dropdown
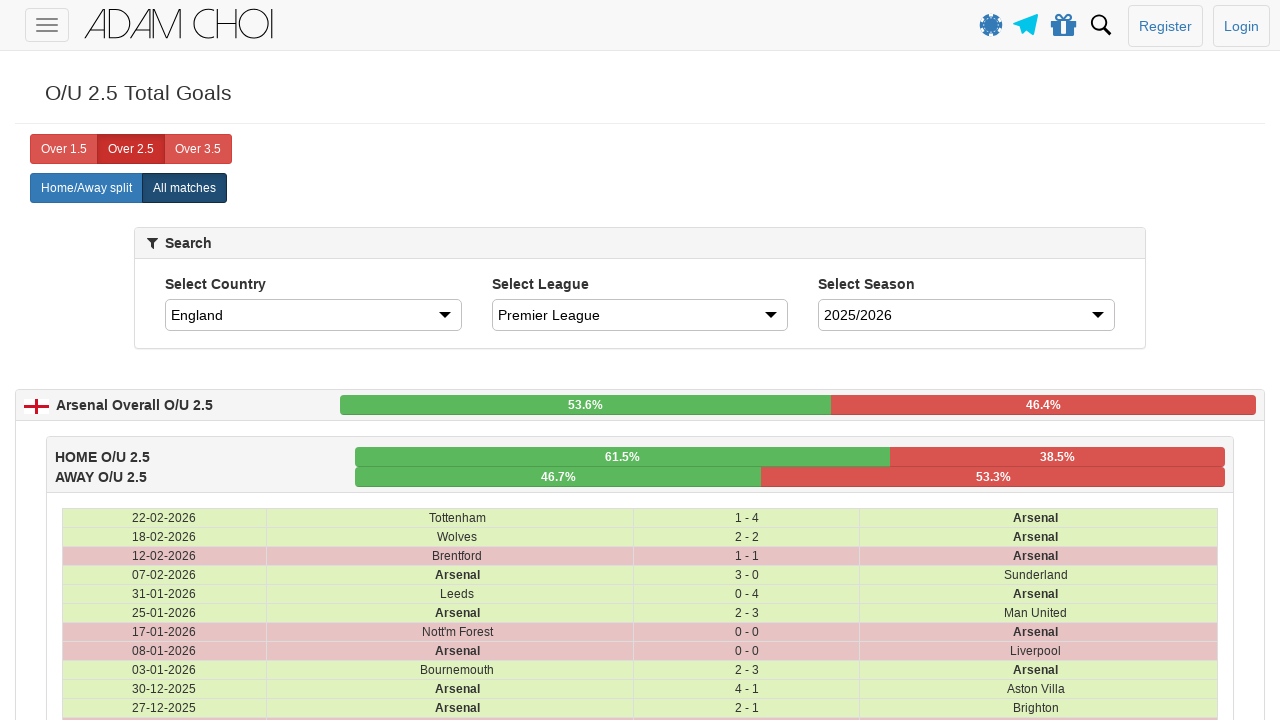

Extracted 59 country names from dropdown
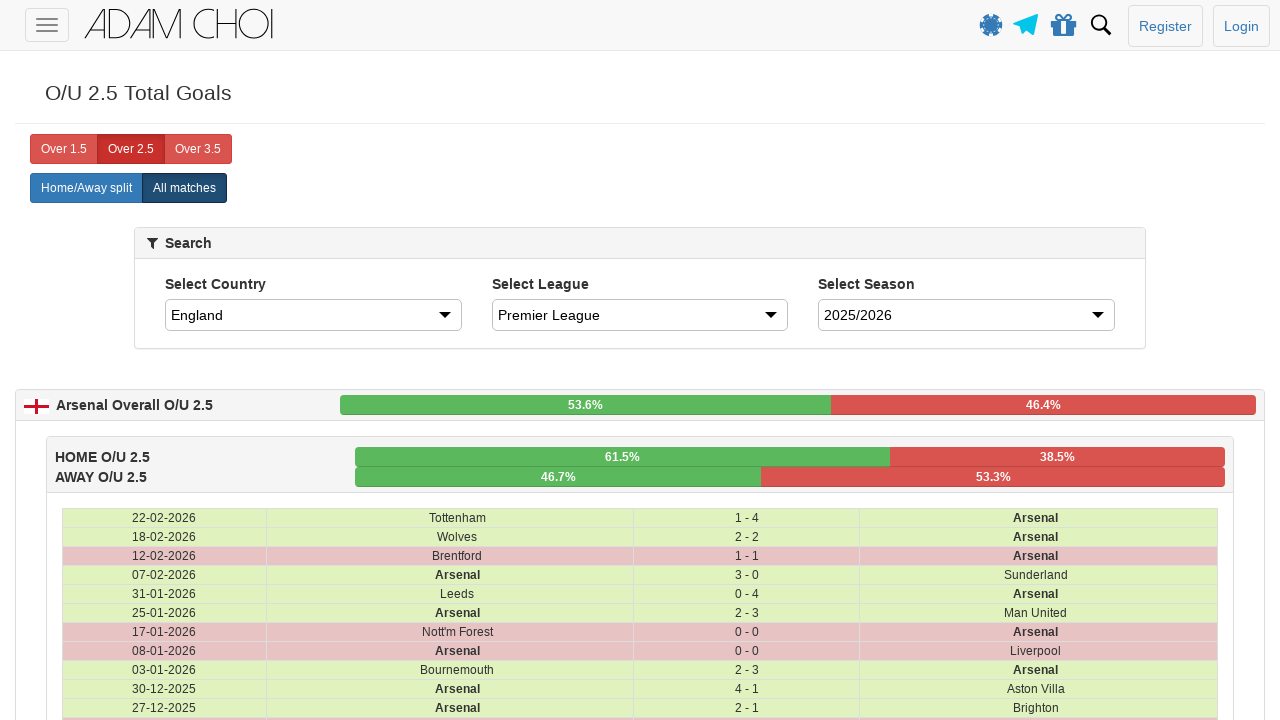

Selected 'England' from country dropdown on select#country
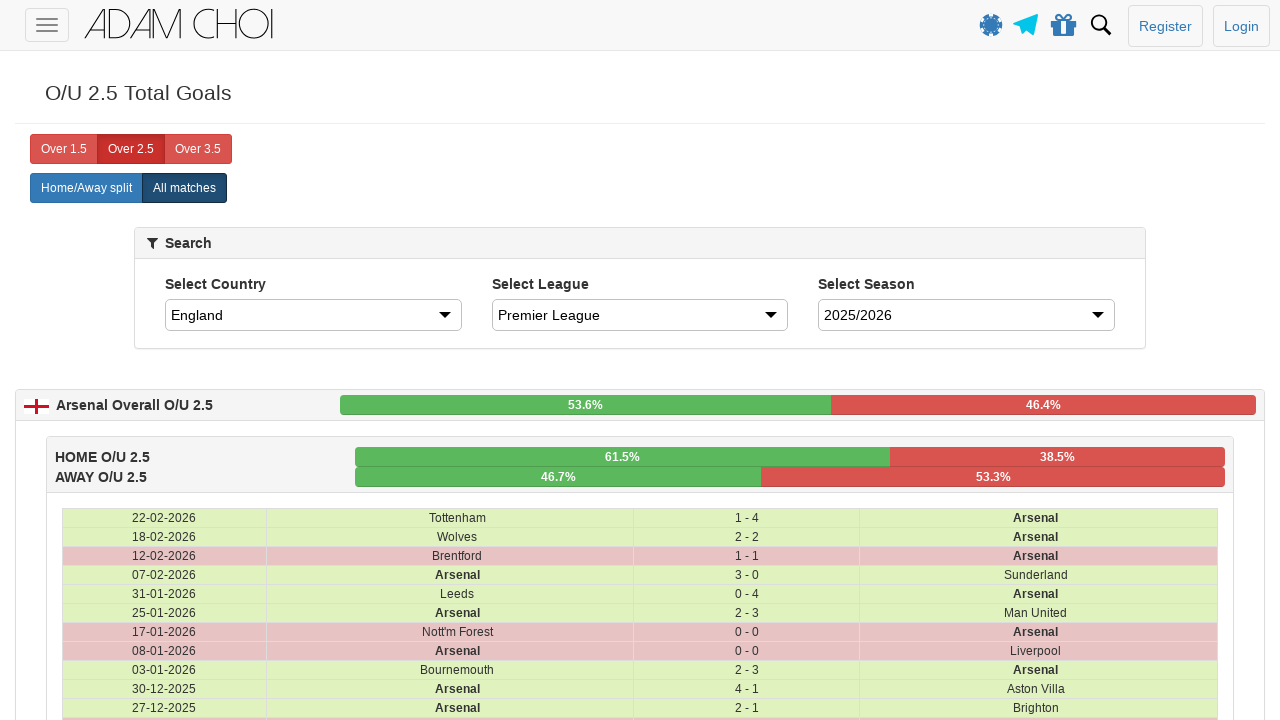

Match data loaded for 'England'
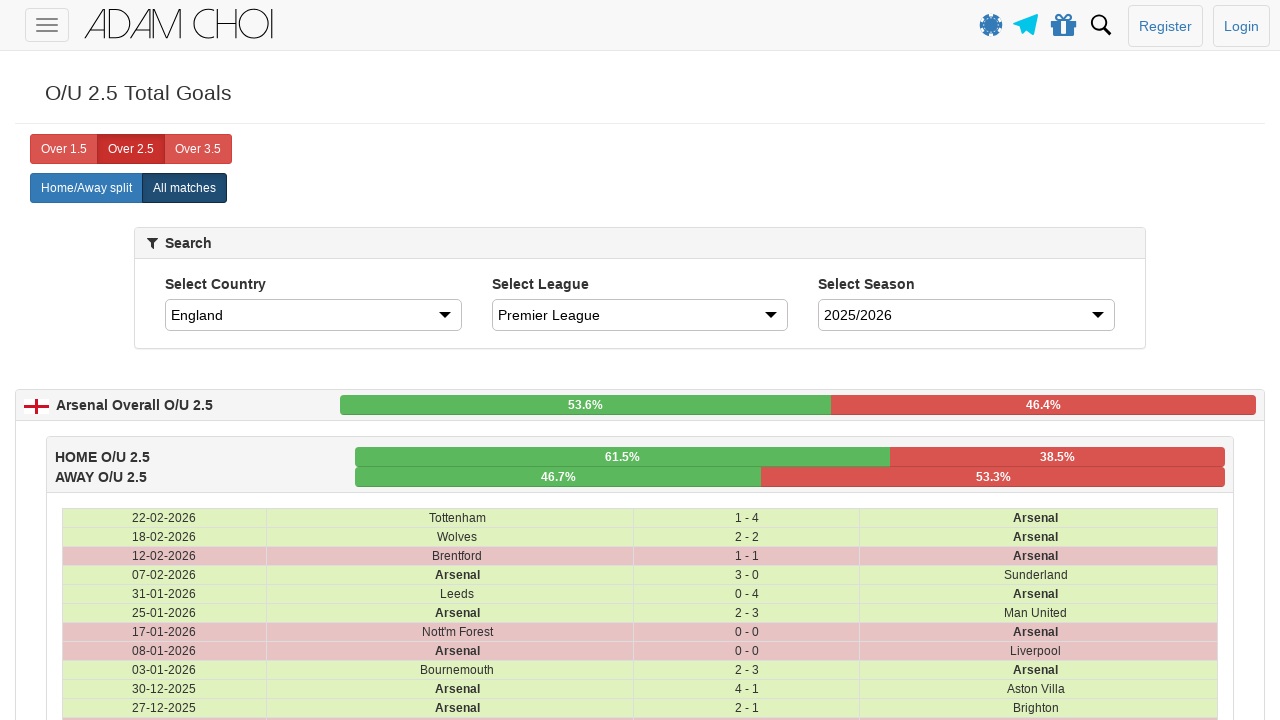

Counted 582 match rows for 'England'
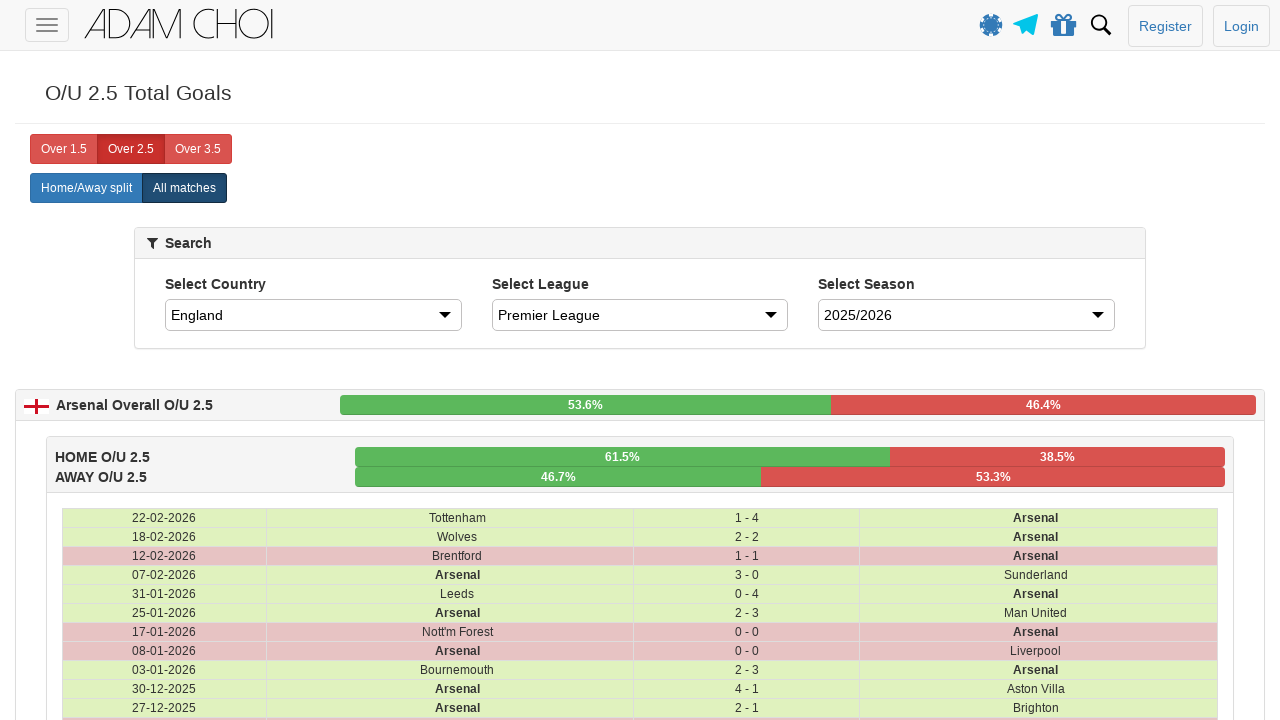

Verified date column is visible
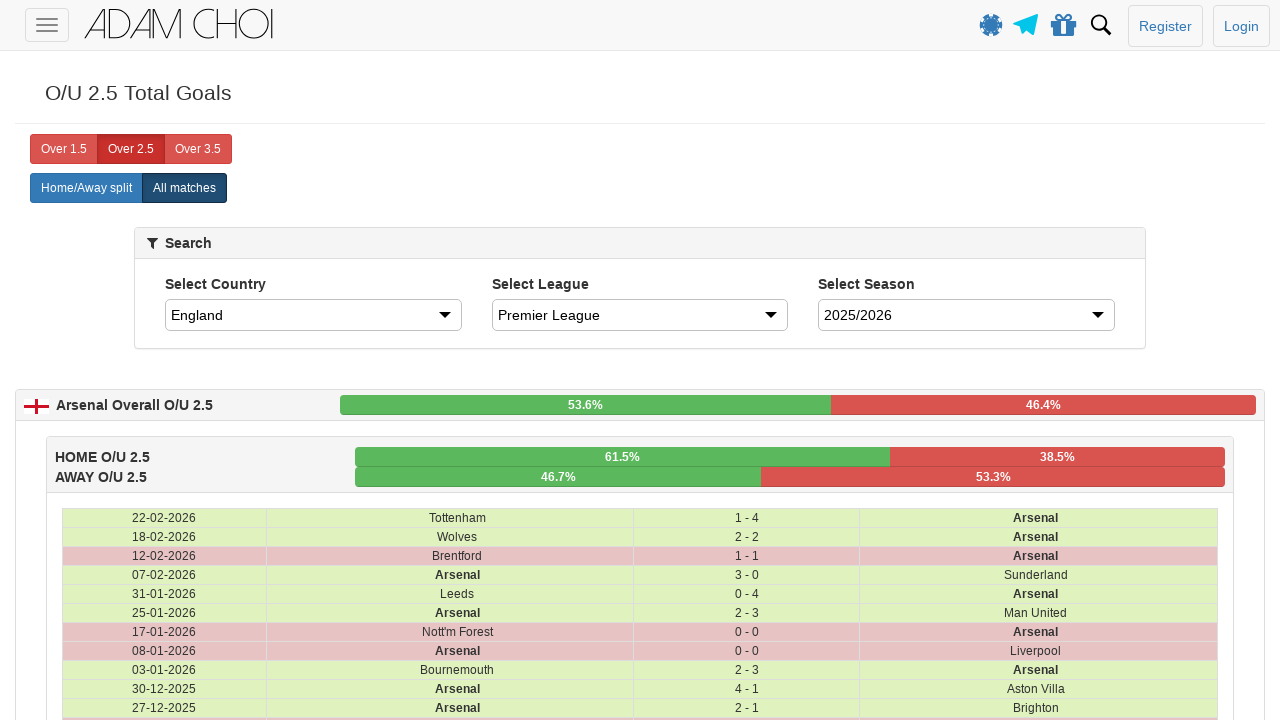

Verified home team column is visible
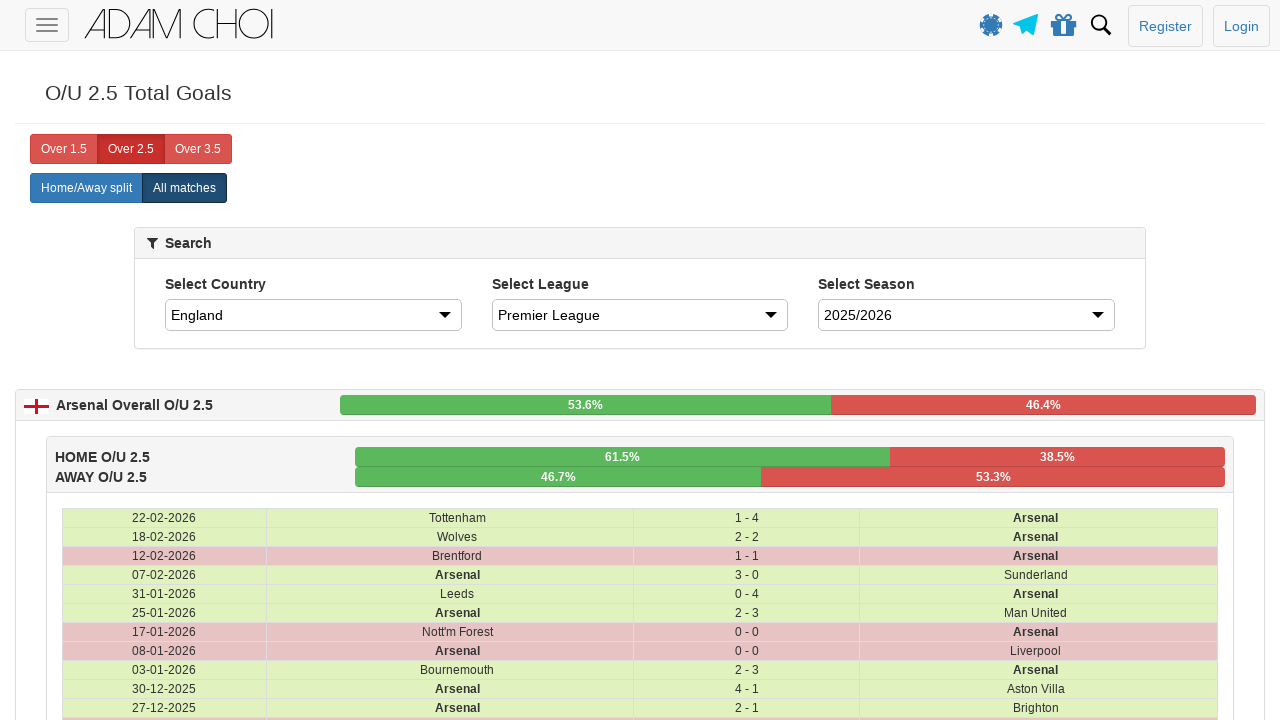

Verified score column is visible
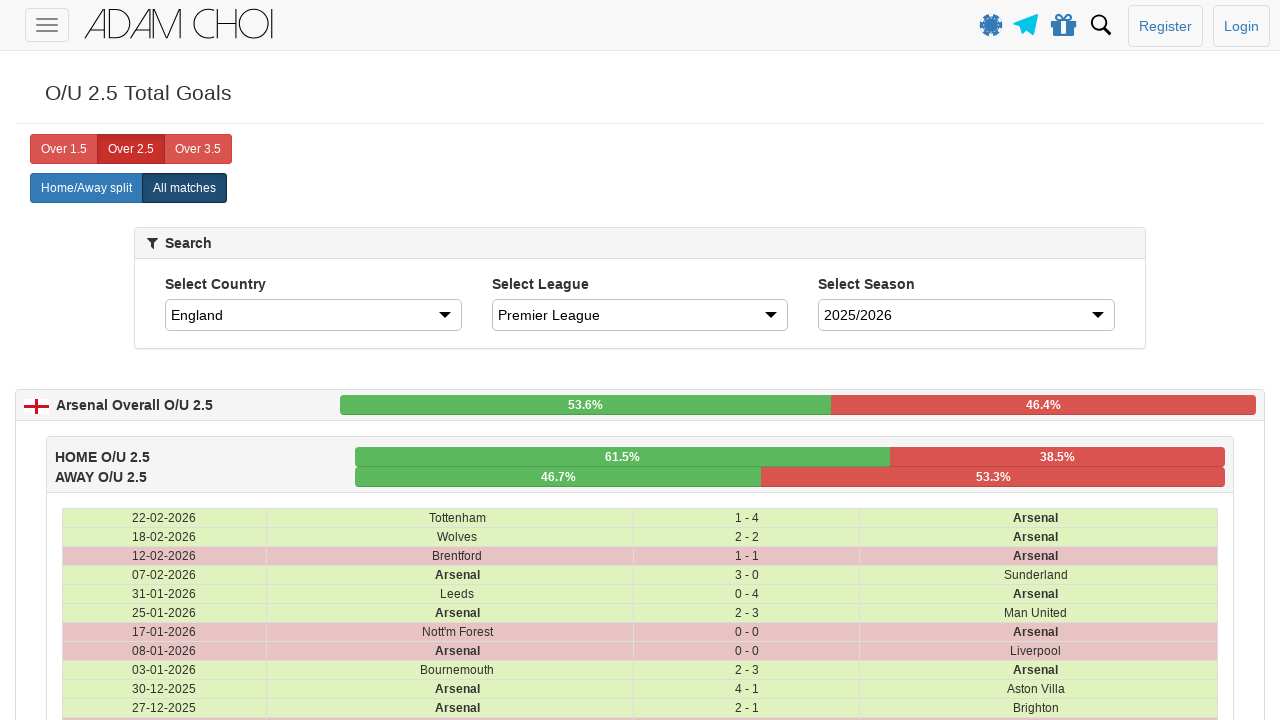

Verified away team column is visible
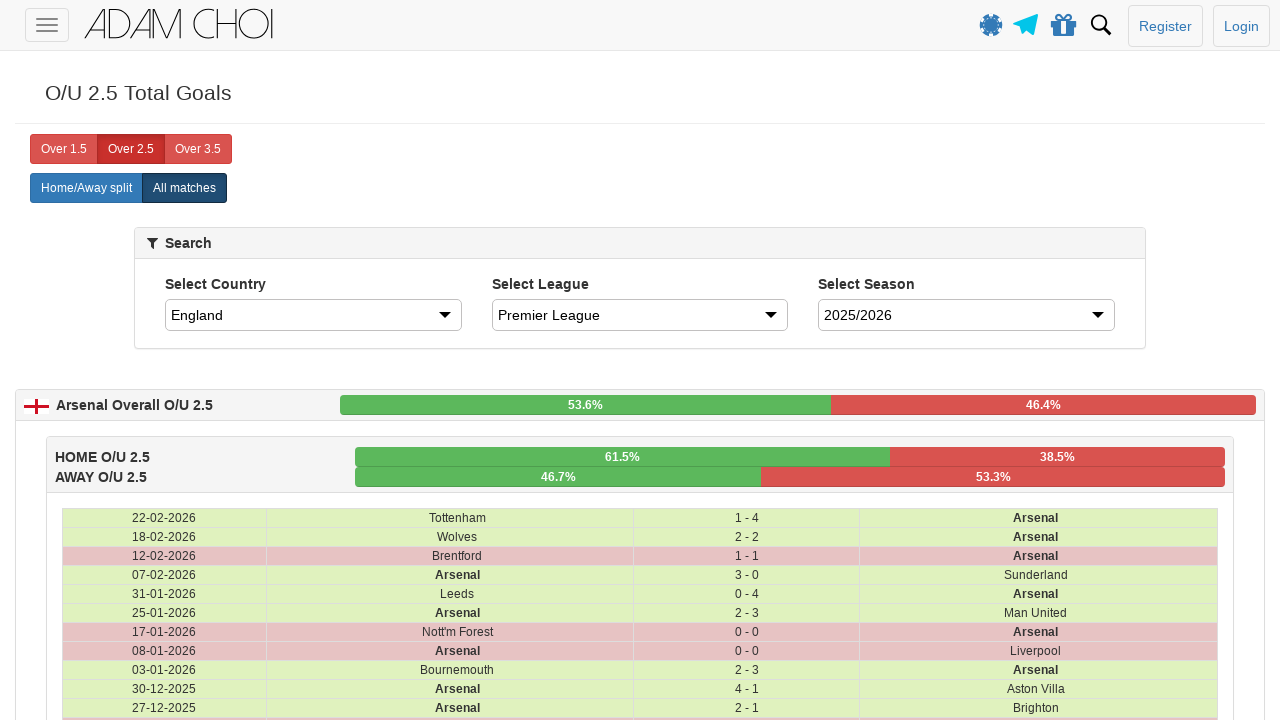

Selected 'Spain' from country dropdown on select#country
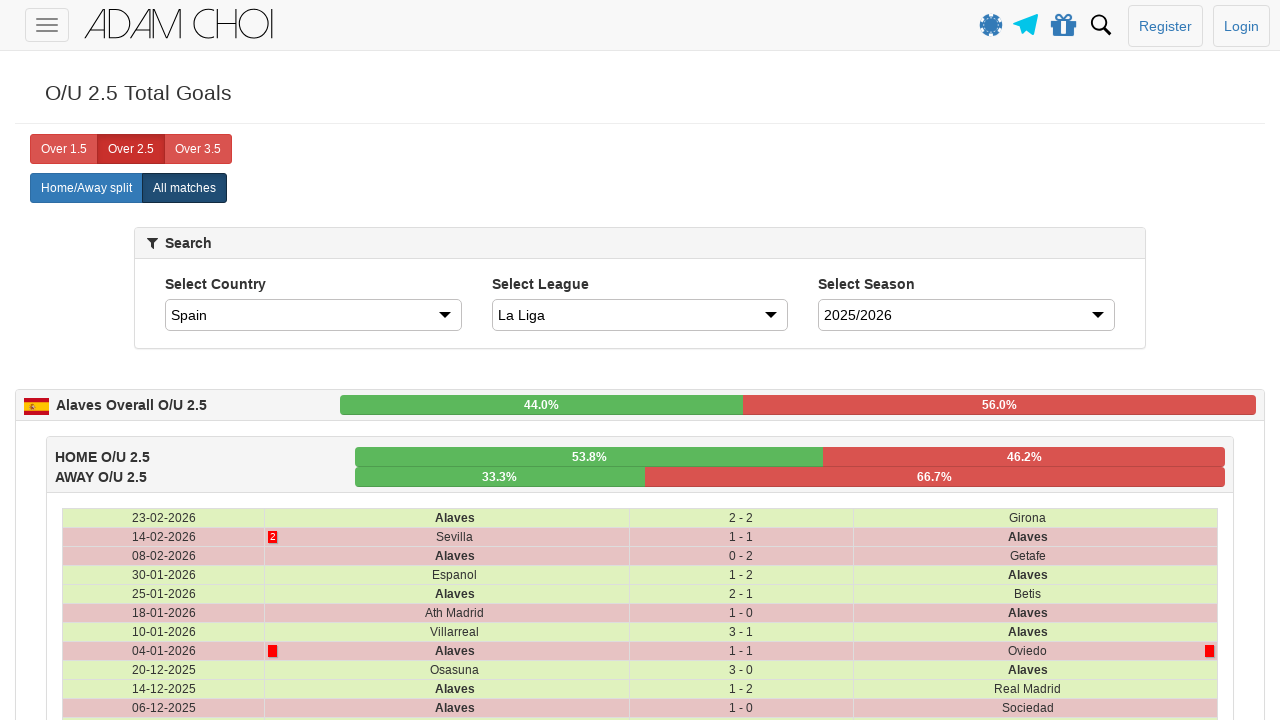

Match data loaded for 'Spain'
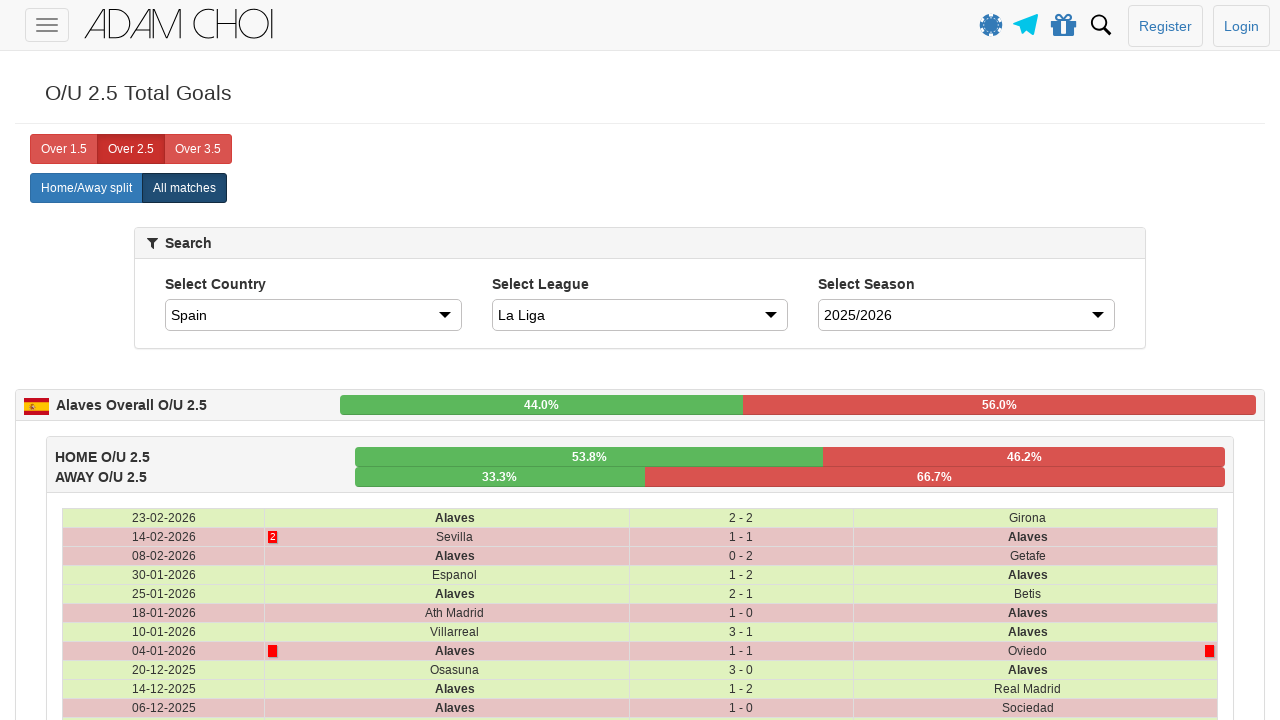

Counted 538 match rows for 'Spain'
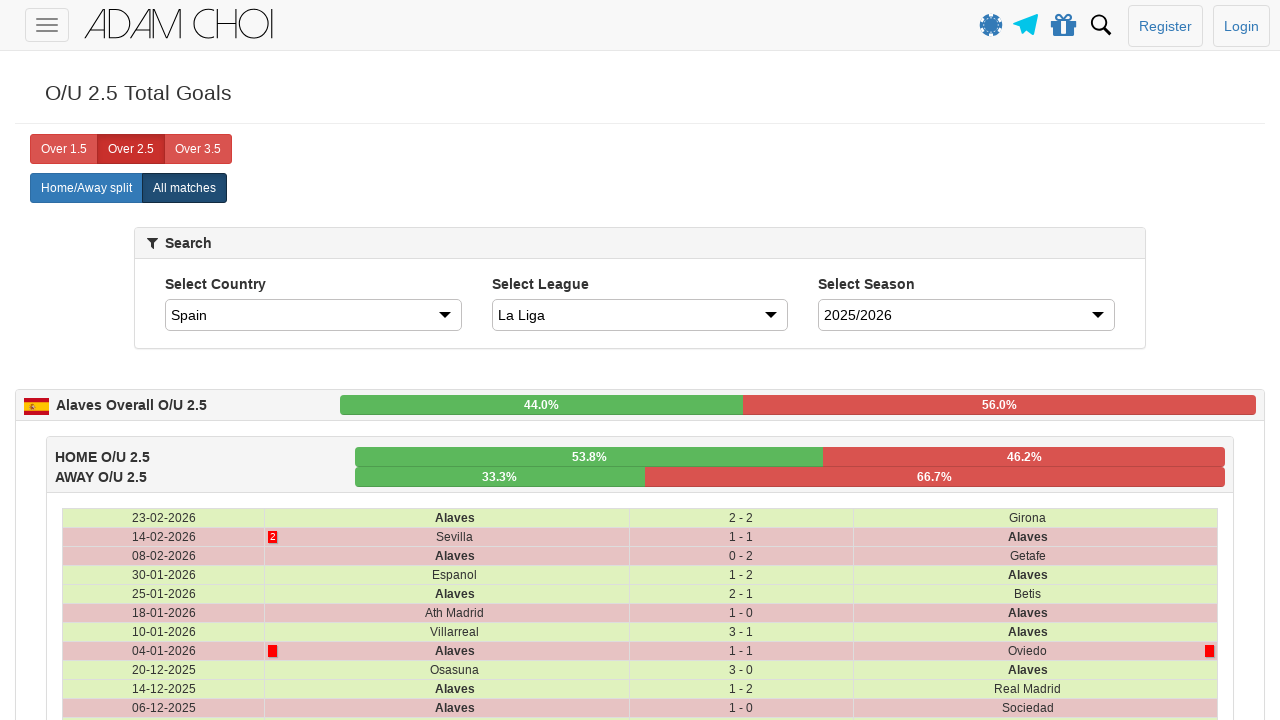

Verified date column is visible
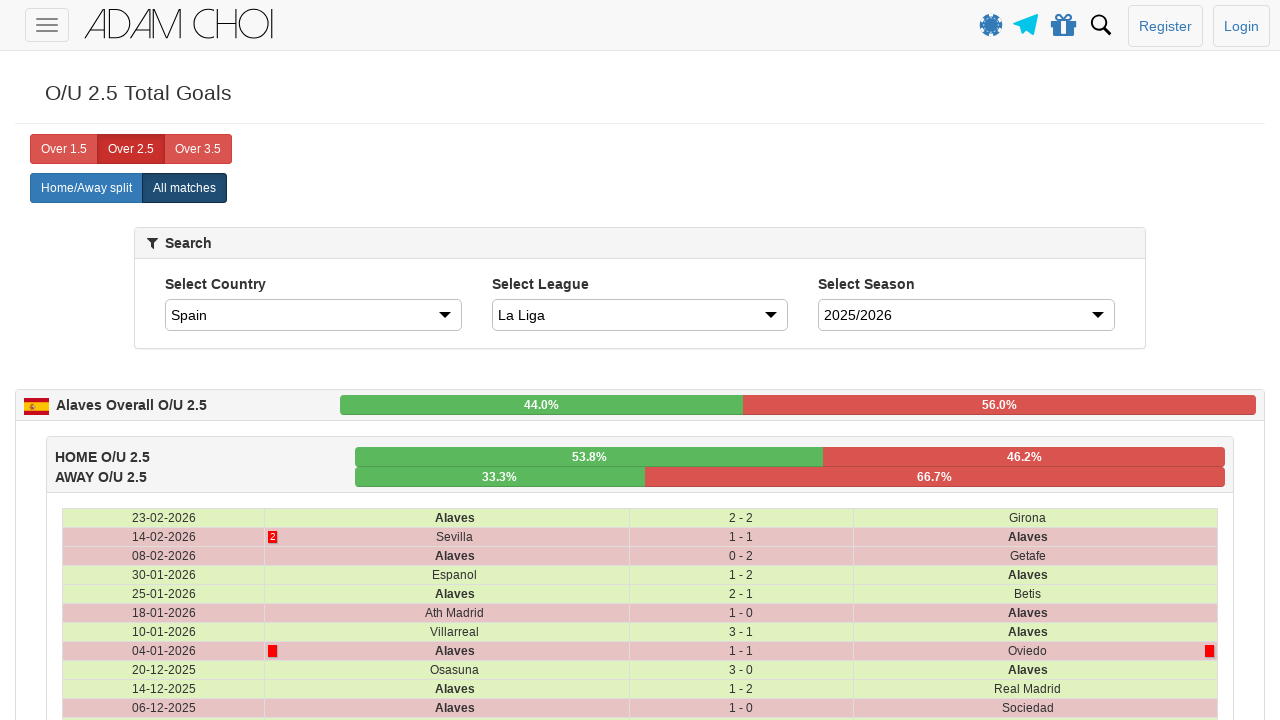

Verified home team column is visible
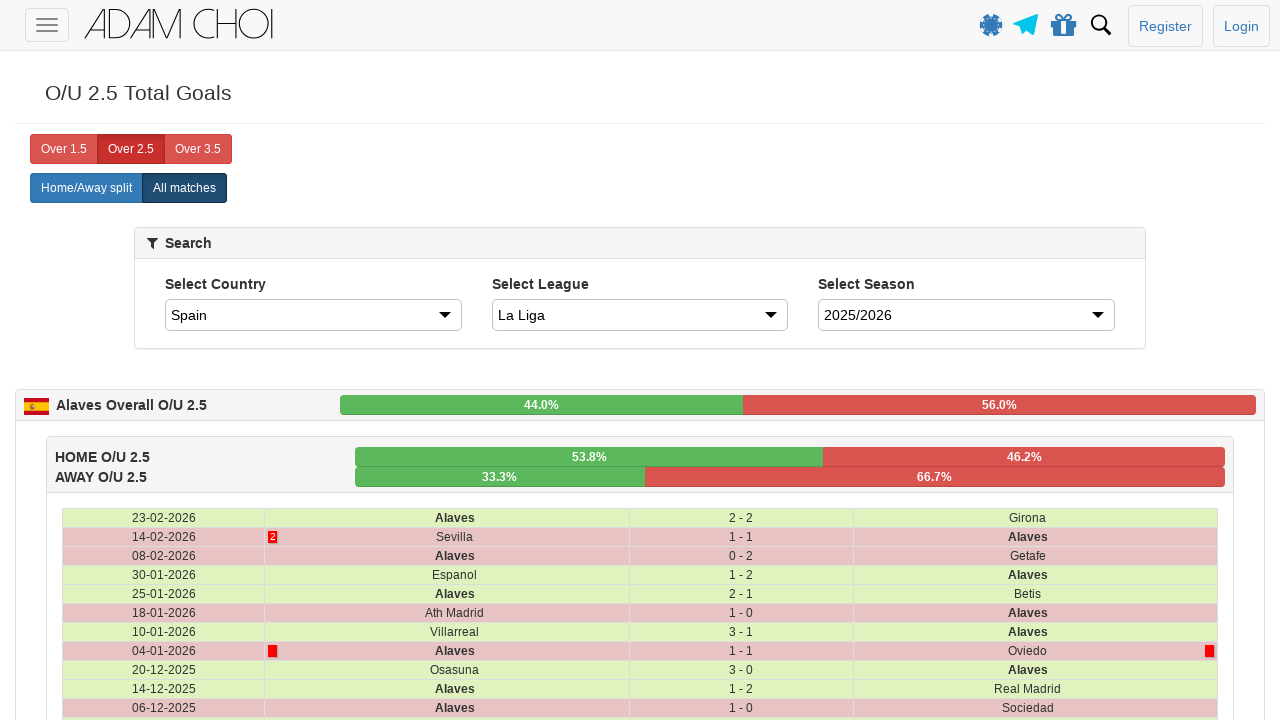

Verified score column is visible
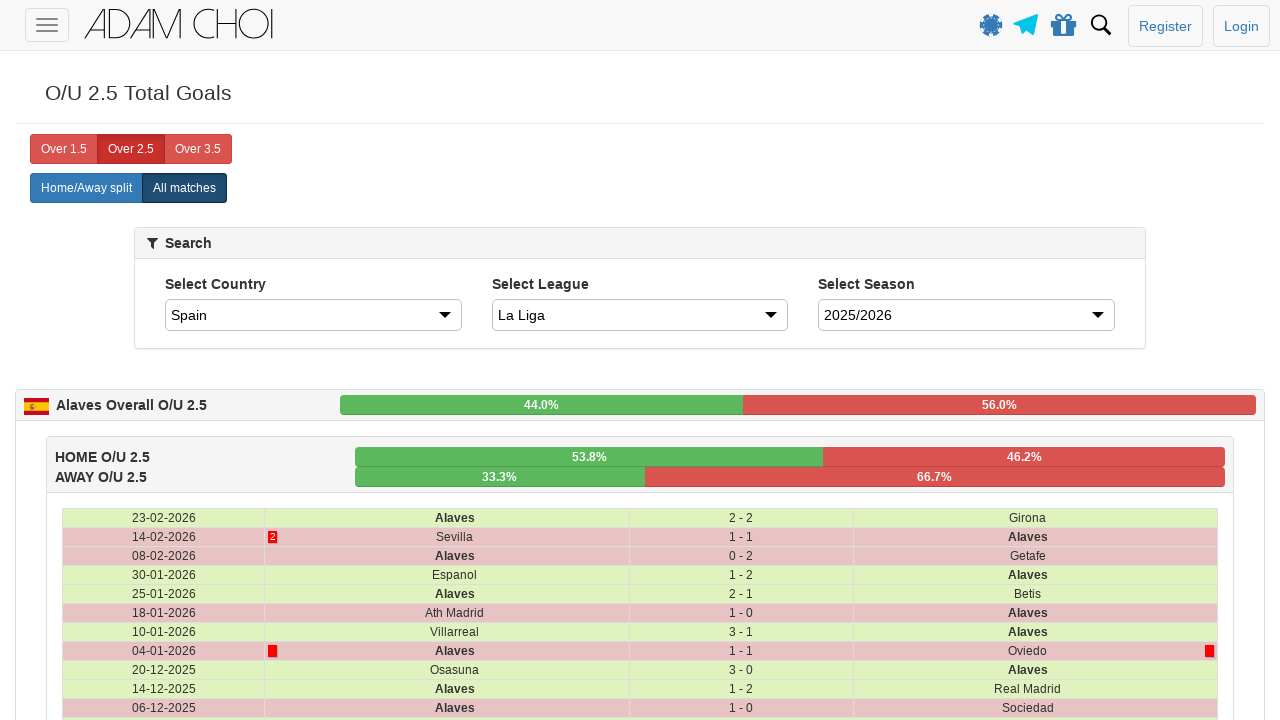

Verified away team column is visible
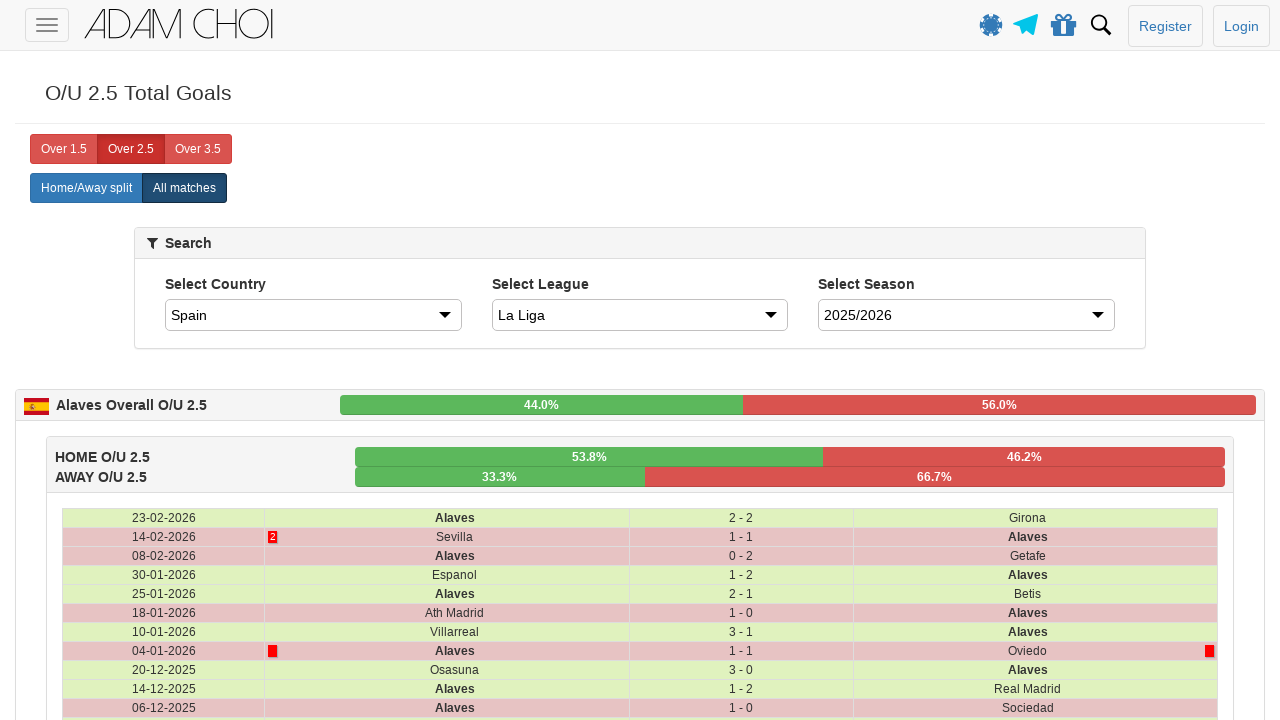

Selected 'Germany' from country dropdown on select#country
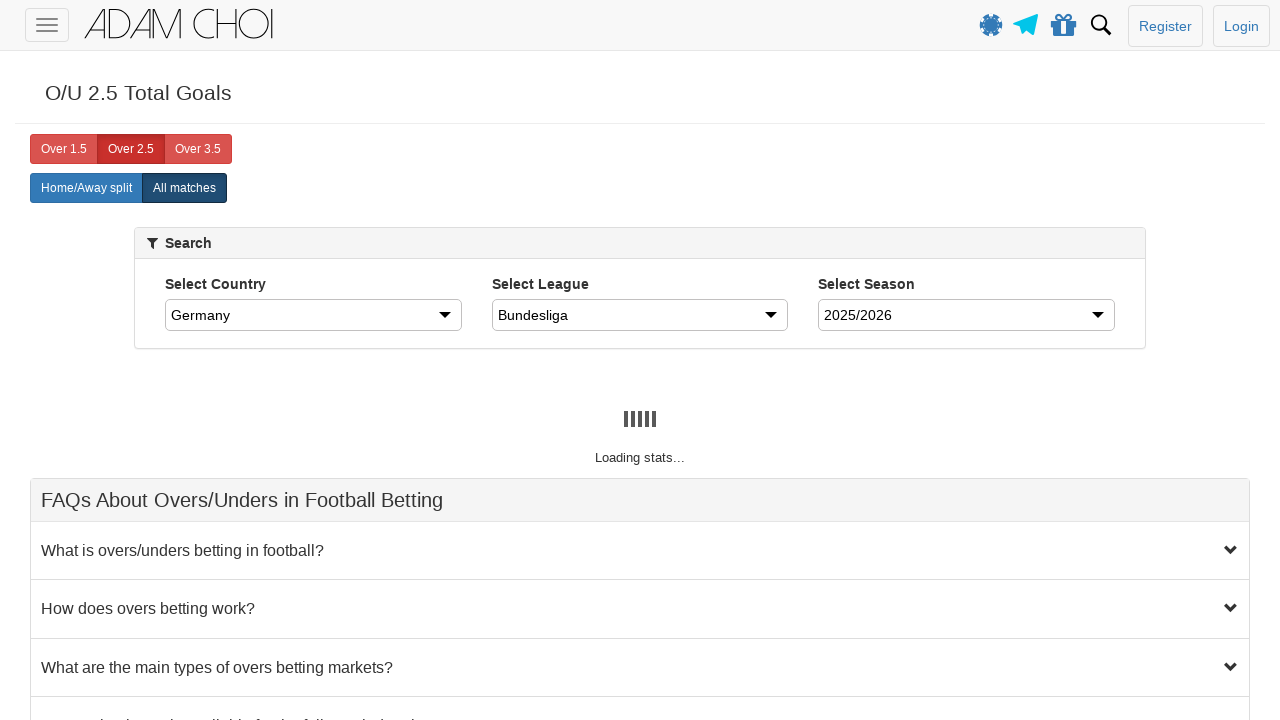

Match data loaded for 'Germany'
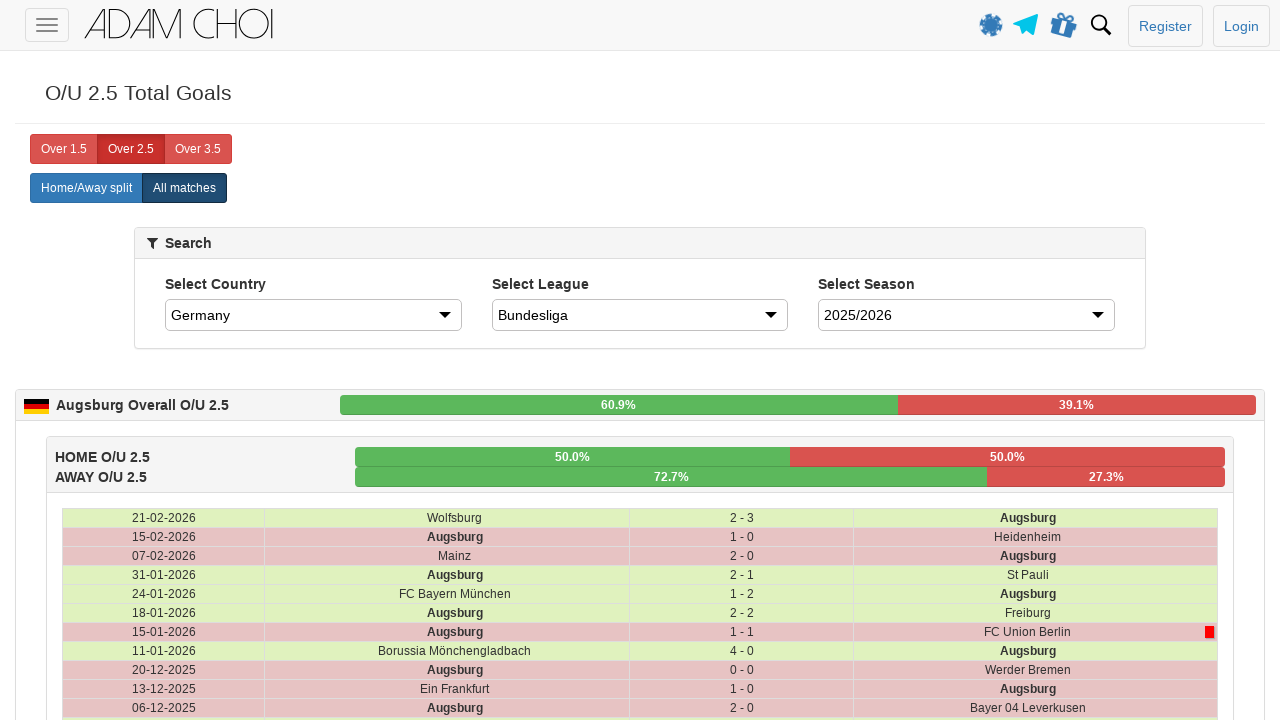

Counted 448 match rows for 'Germany'
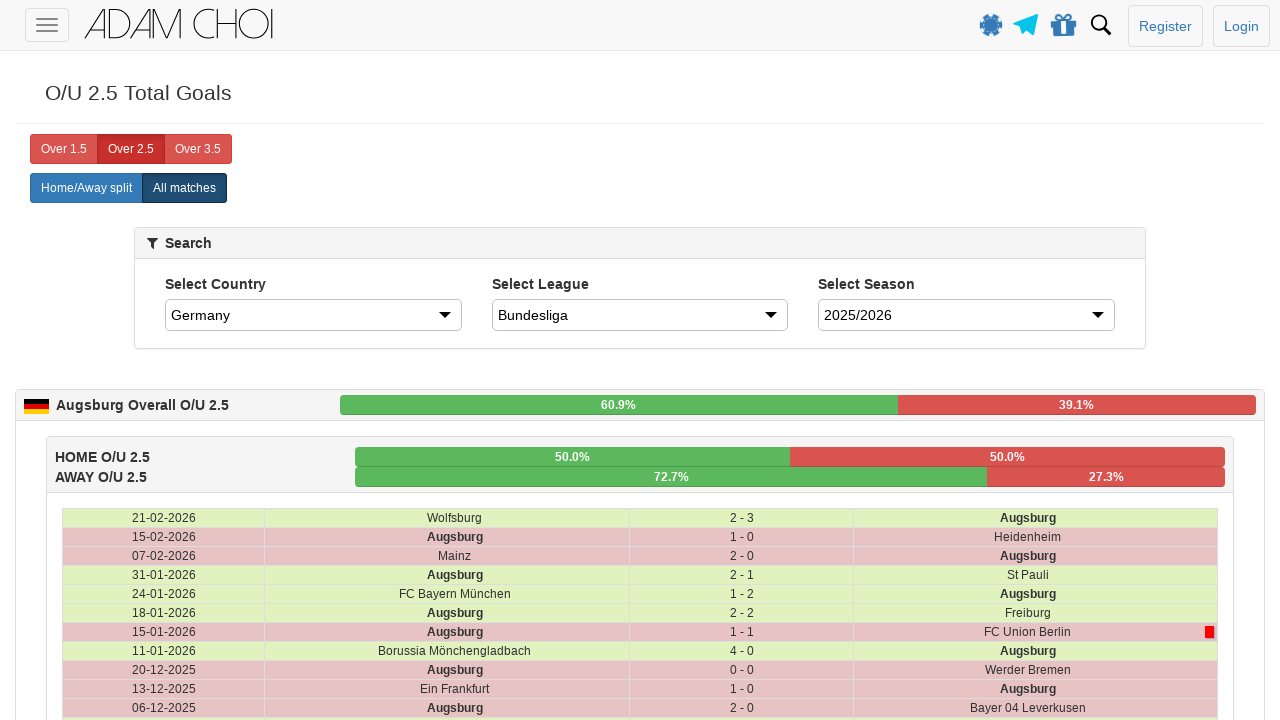

Verified date column is visible
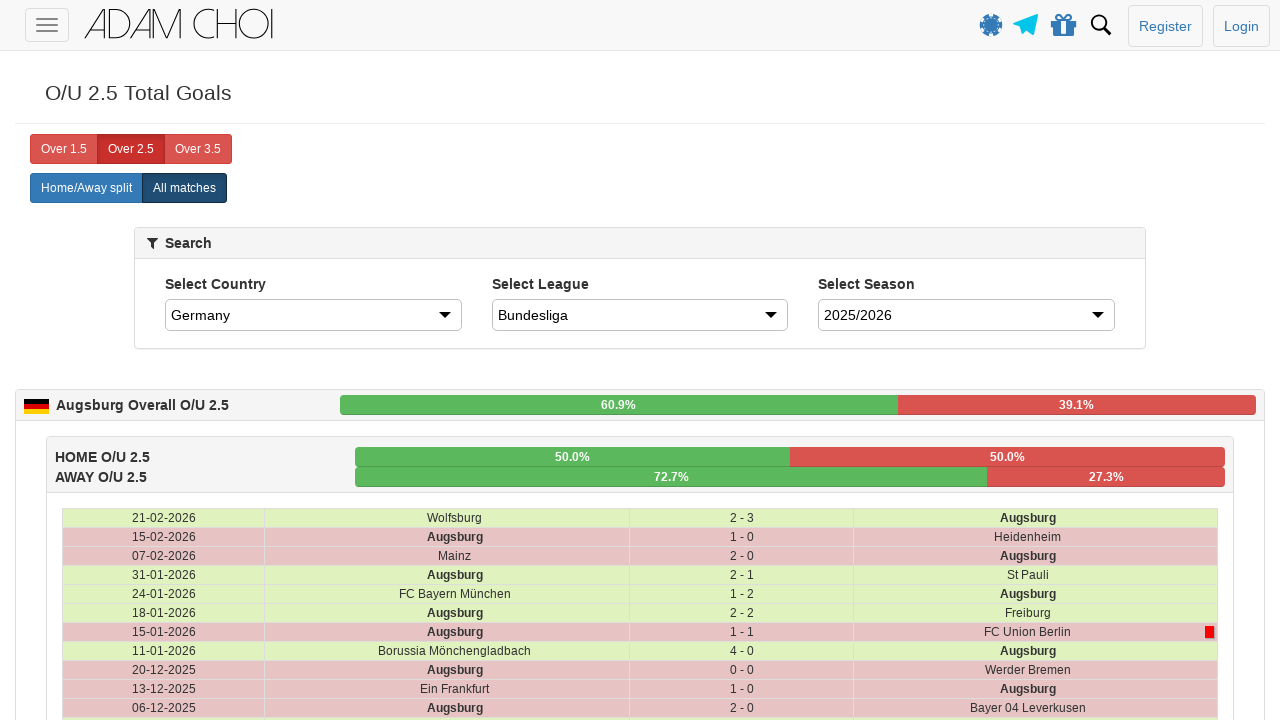

Verified home team column is visible
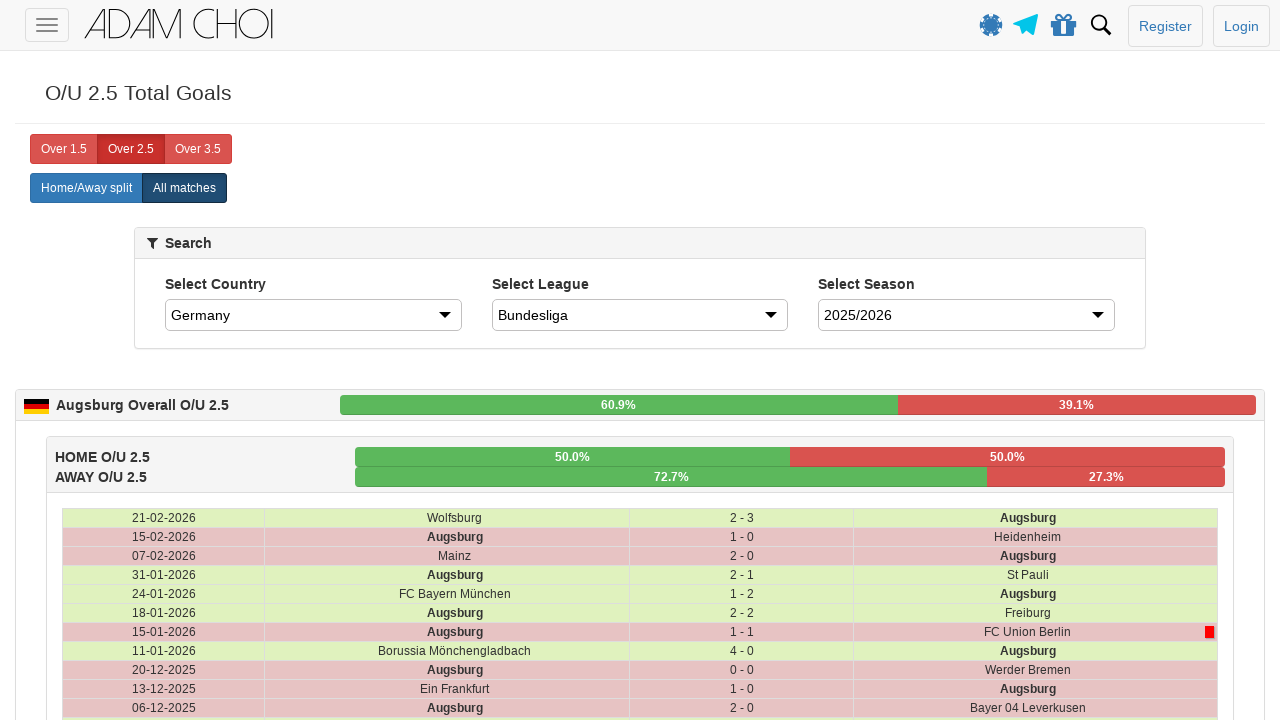

Verified score column is visible
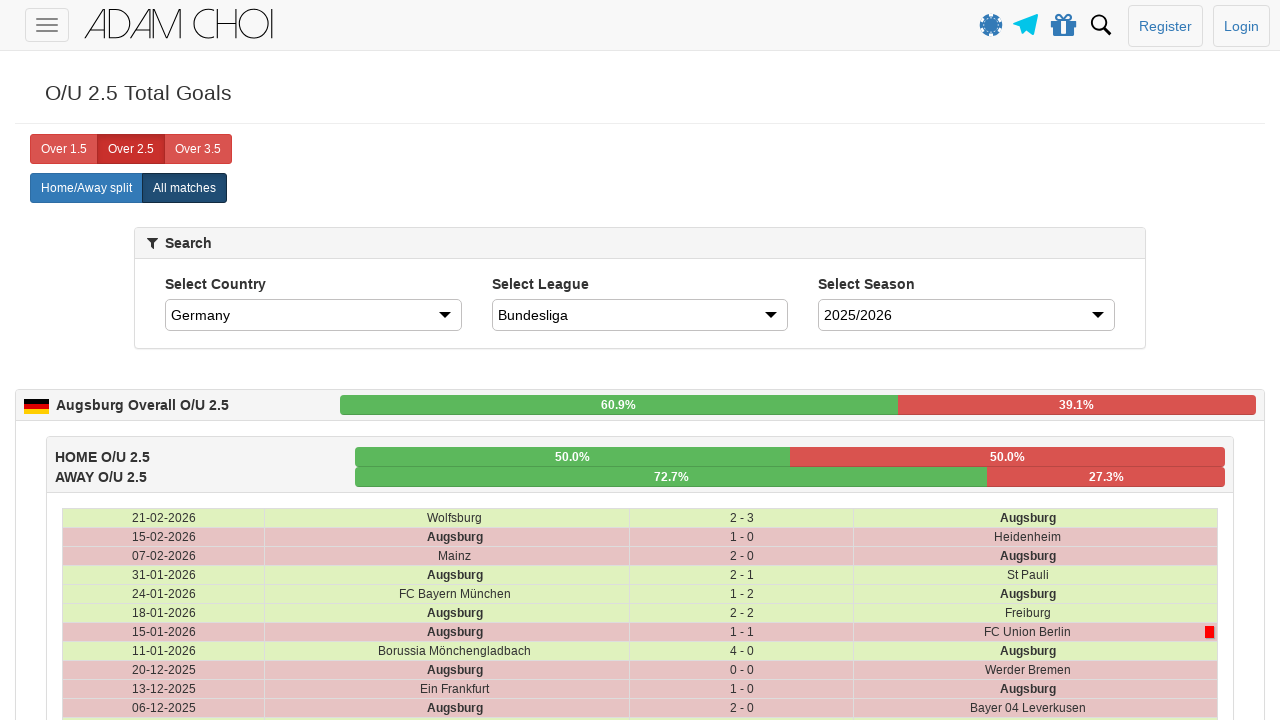

Verified away team column is visible
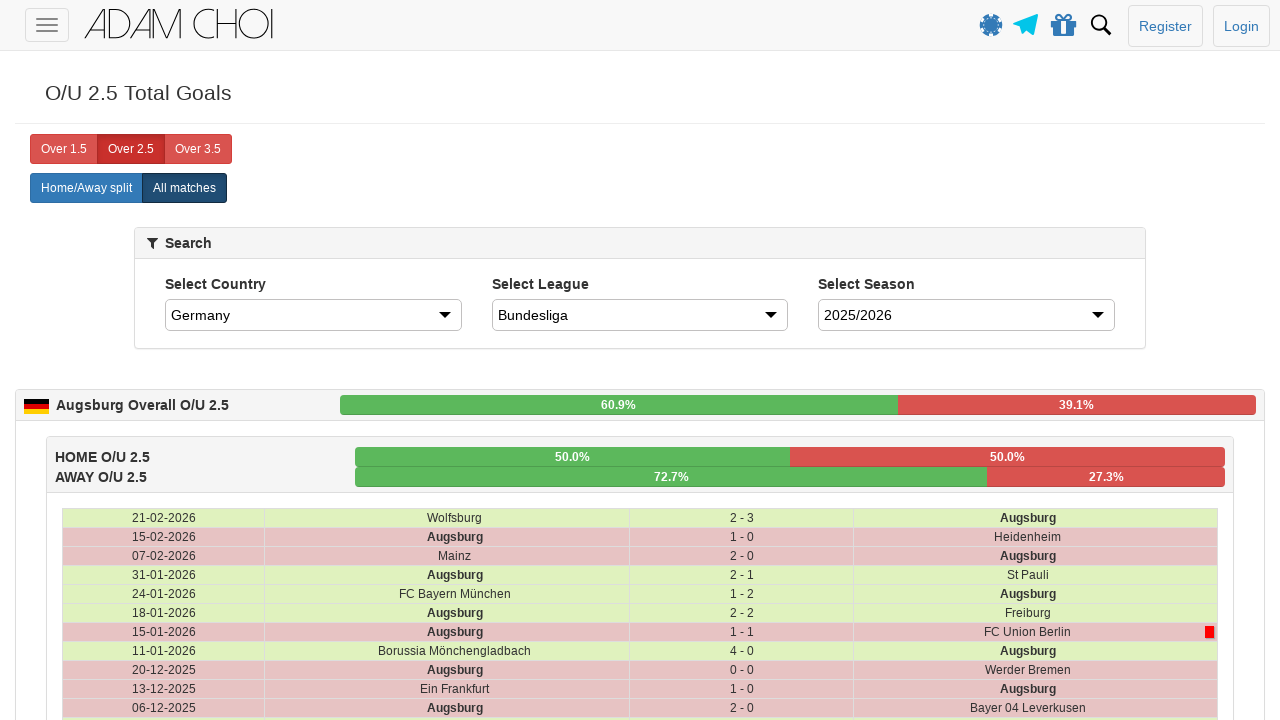

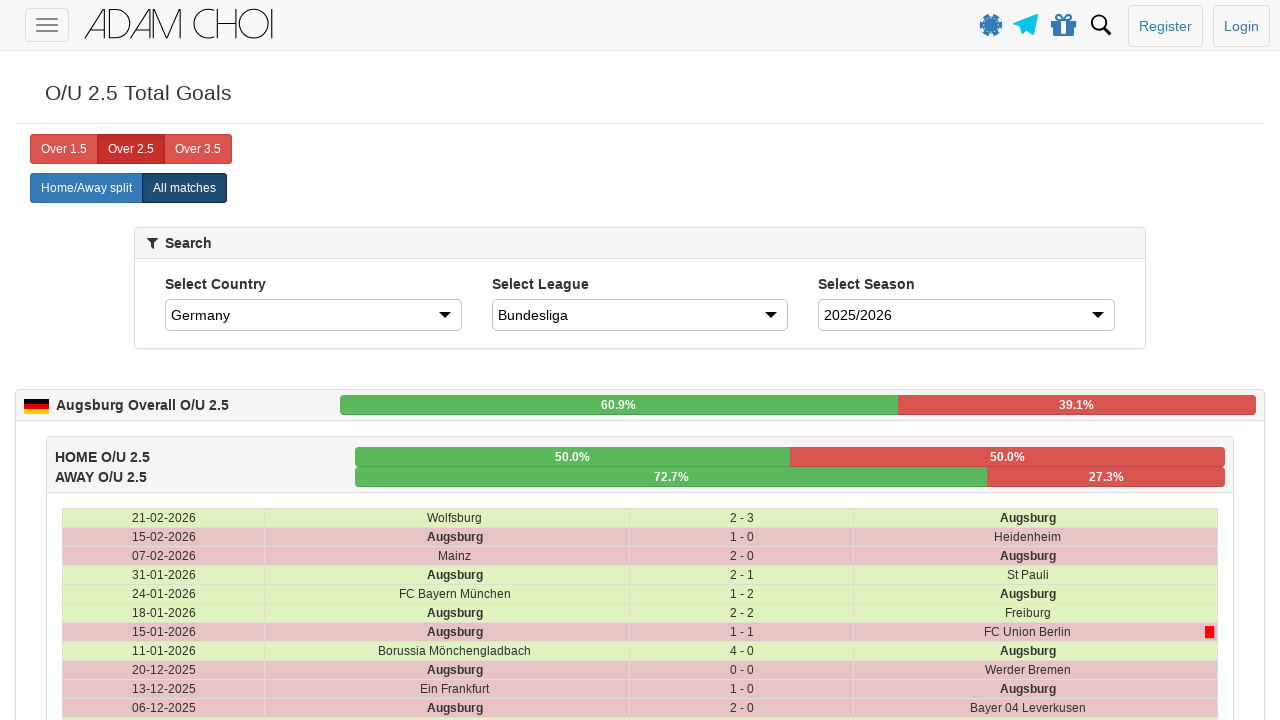